Tests search functionality on morph.io by searching for "planningalerts" and verifying that search results are displayed with project names.

Starting URL: https://morph.io/

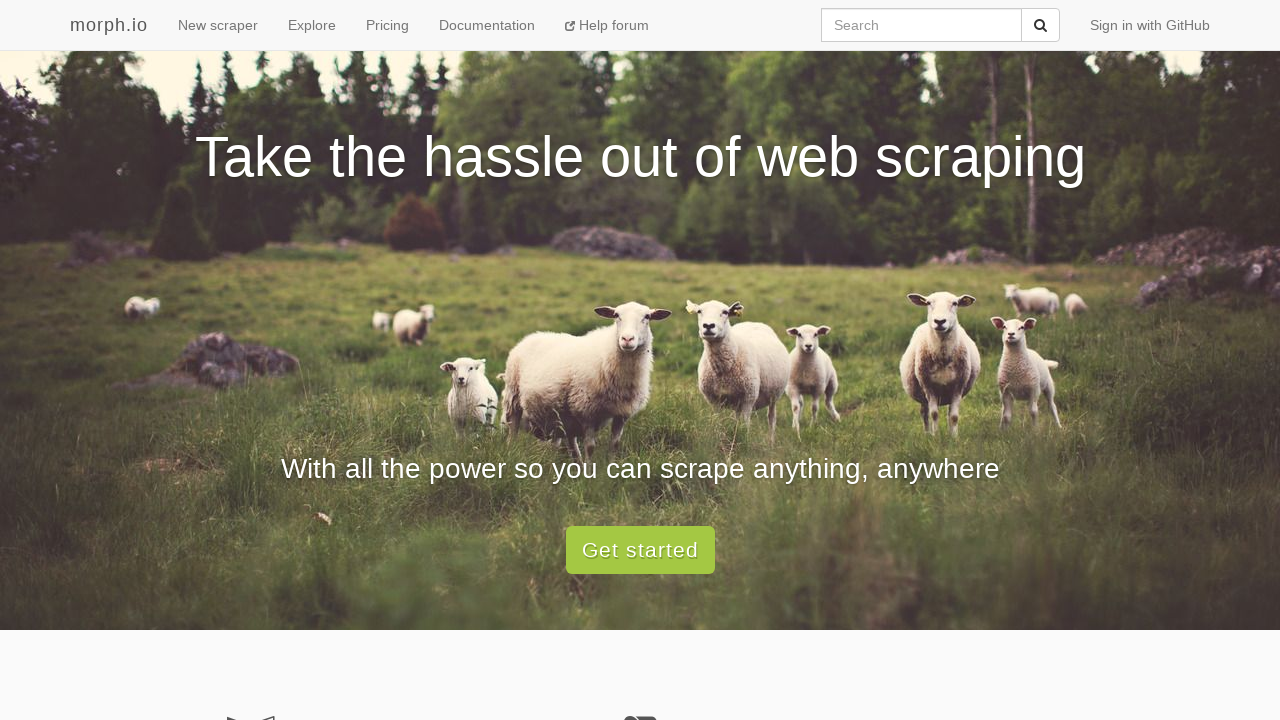

Filled search field with 'planningalerts' on input[name='q']
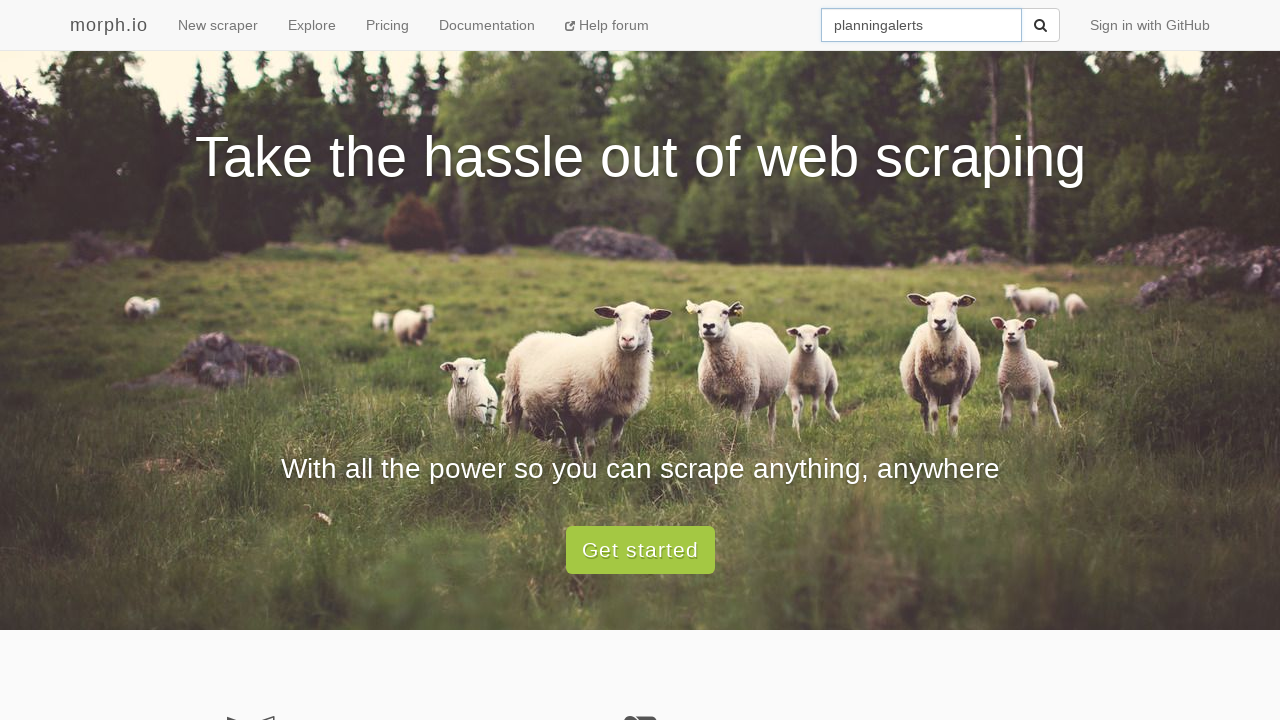

Clicked submit button to search at (1040, 25) on button[type='submit']
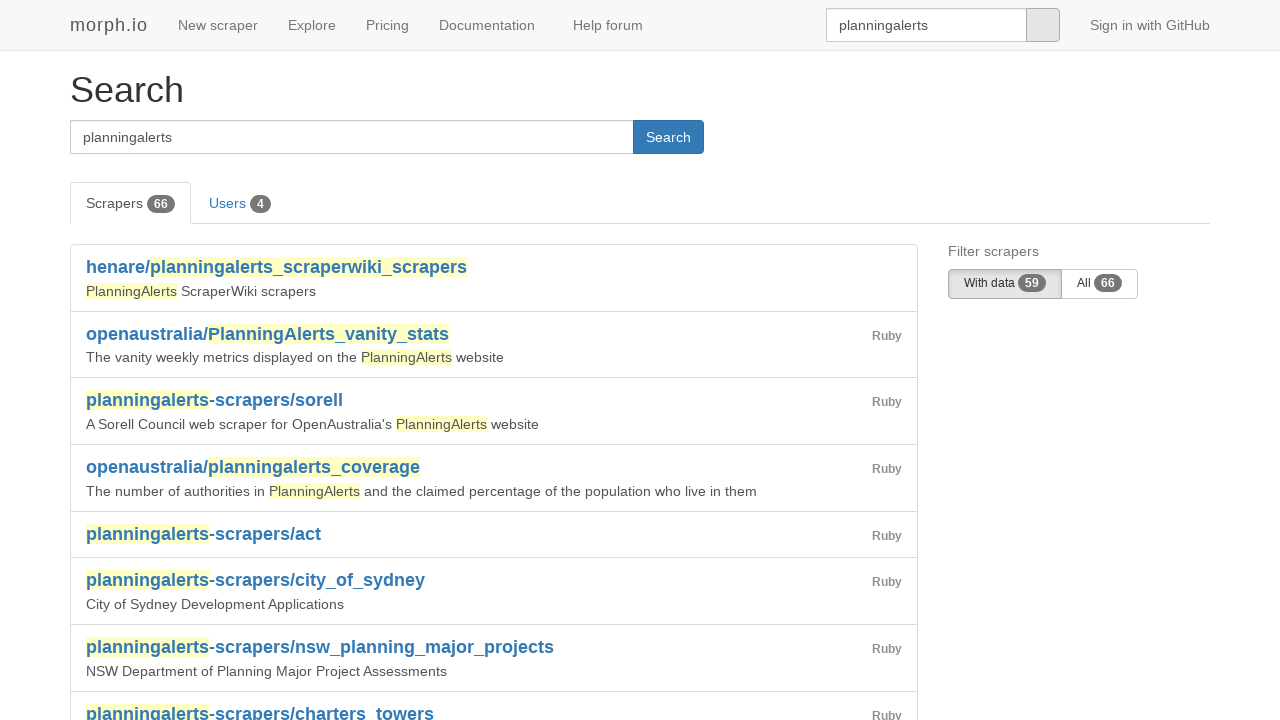

Search results container loaded
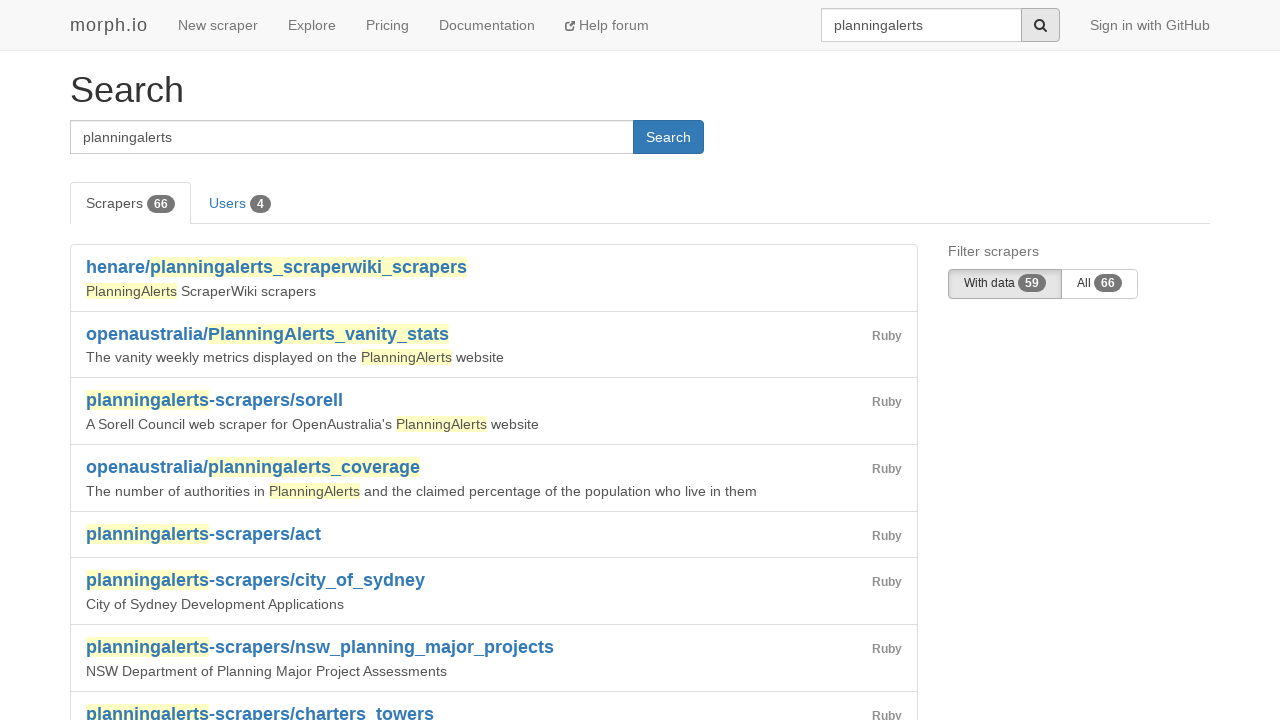

Search results with project names are displayed
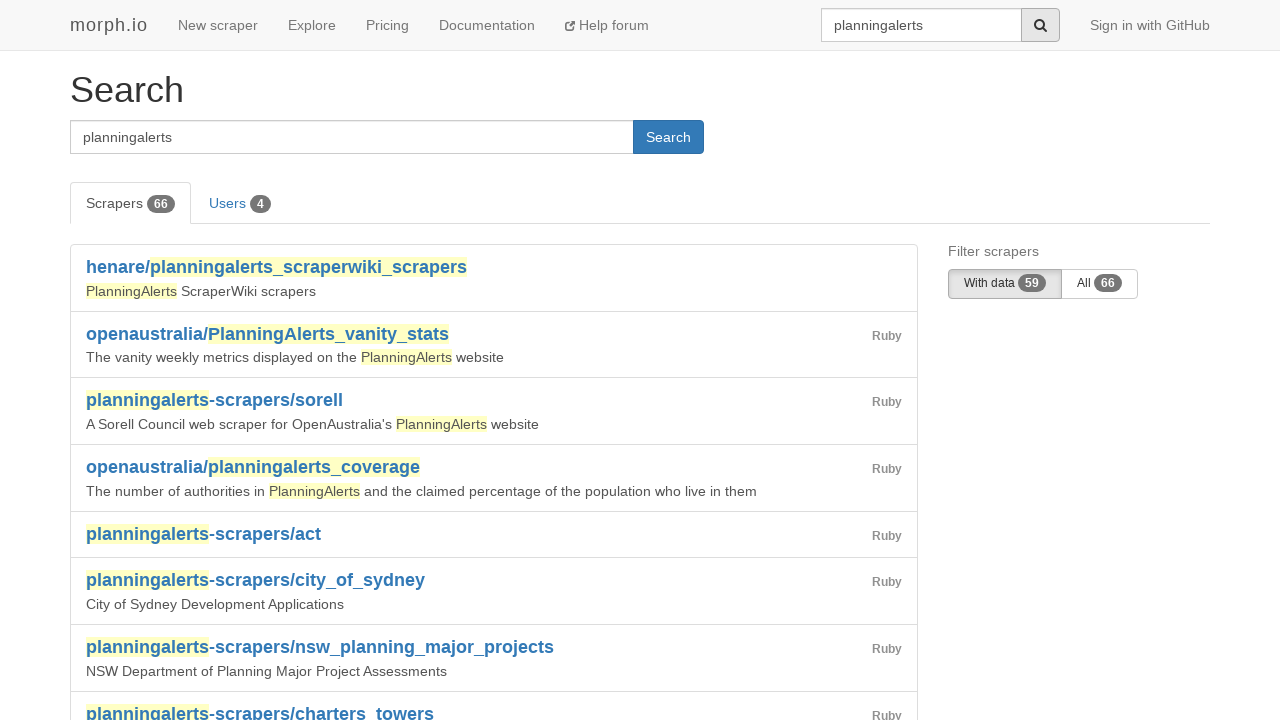

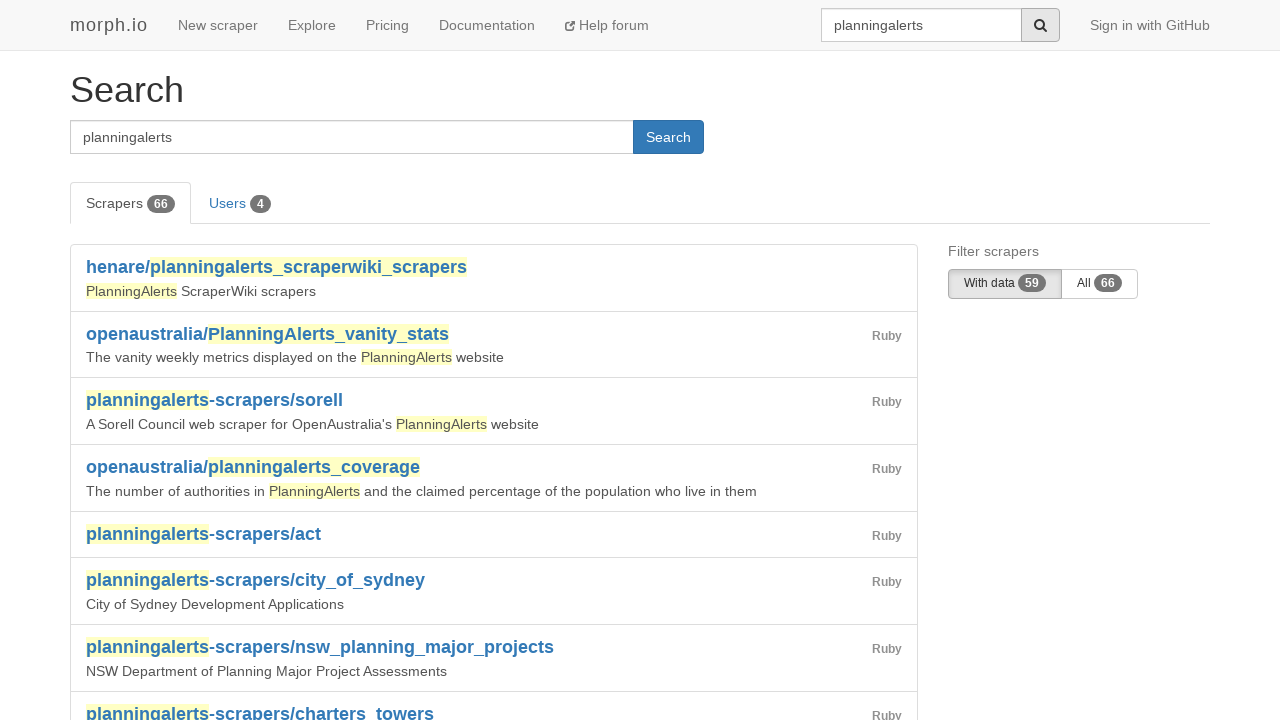